Tests mouse hover functionality by navigating through UI testing concepts menu and hovering over an order image

Starting URL: https://demoapps.qspiders.com/

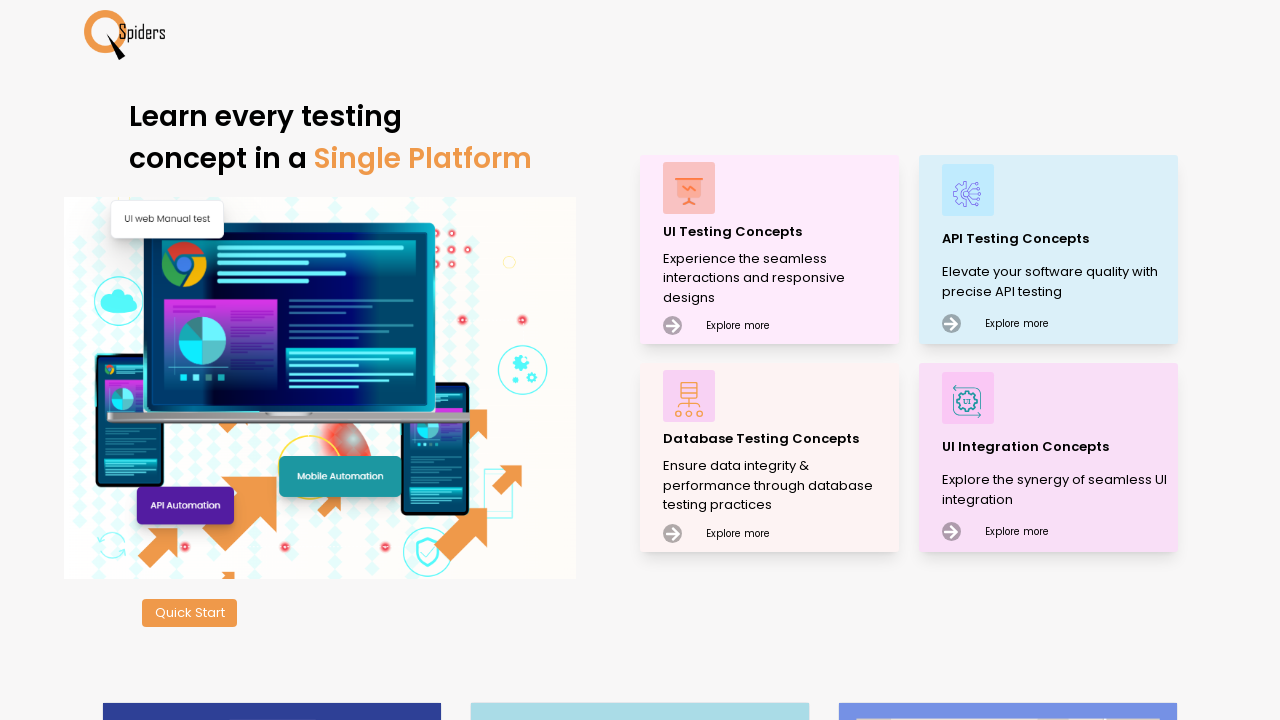

Clicked on UI Testing Concepts menu at (778, 232) on xpath=//p[text()='UI Testing Concepts']
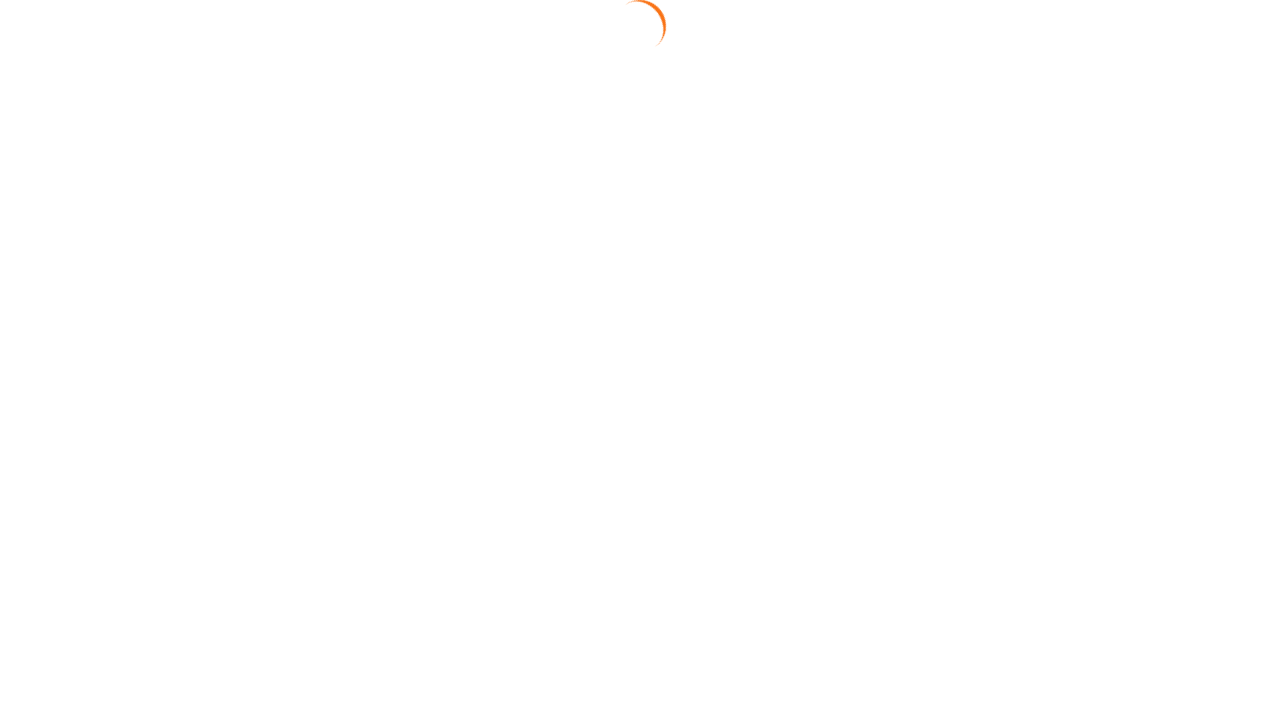

Clicked on Mouse Actions section at (66, 667) on xpath=//section[text()='Mouse Actions']
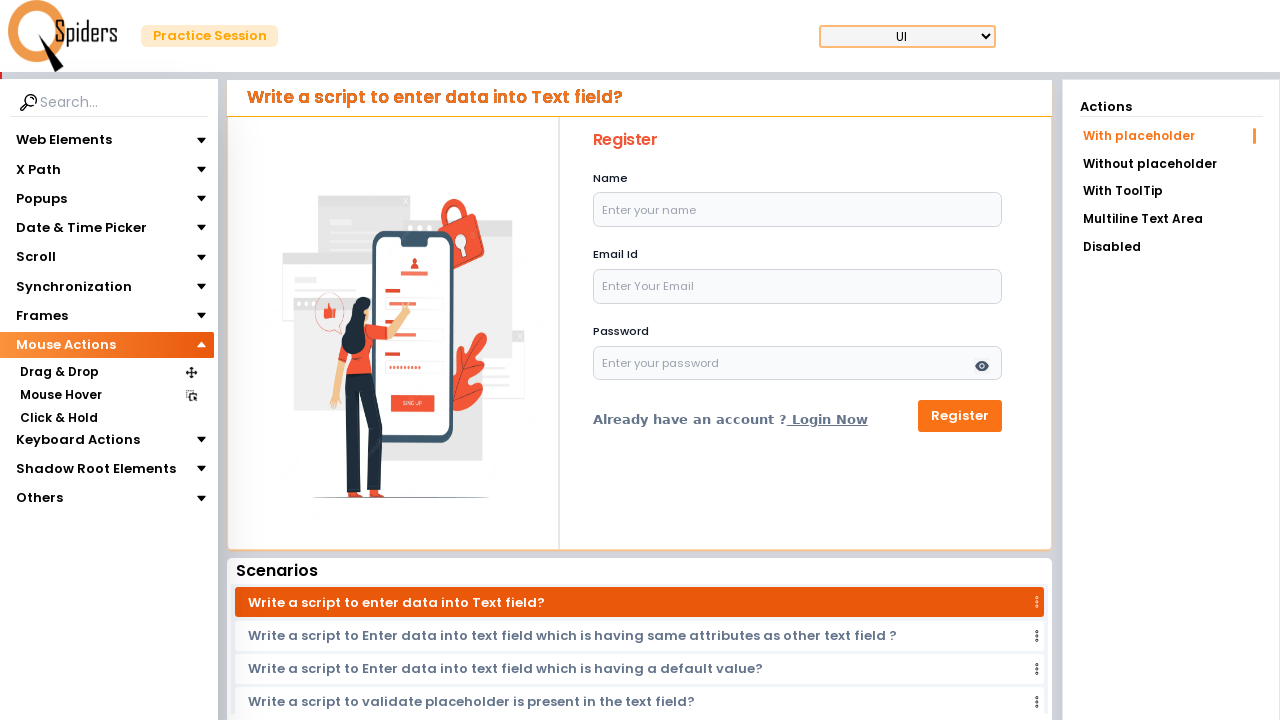

Clicked on Mouse Hover subsection at (60, 395) on xpath=//section[text()='Mouse Hover']
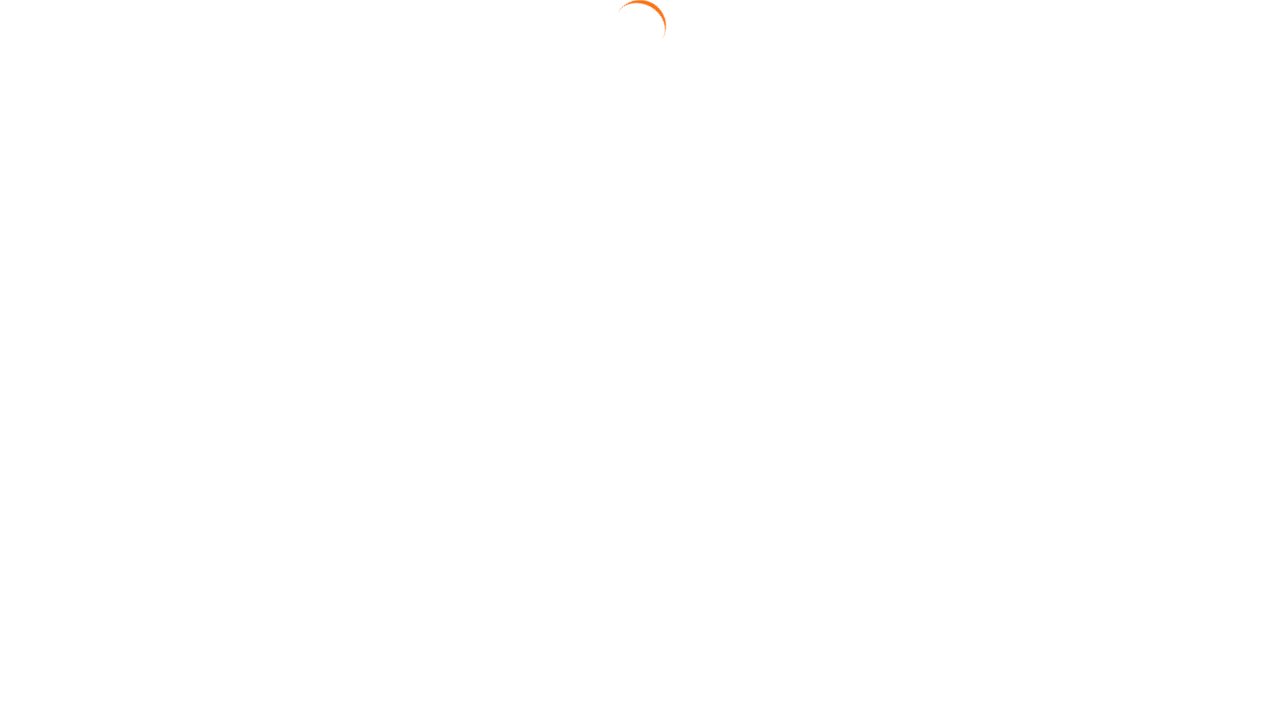

Clicked on Image link at (1171, 162) on xpath=//a[text()='Image']
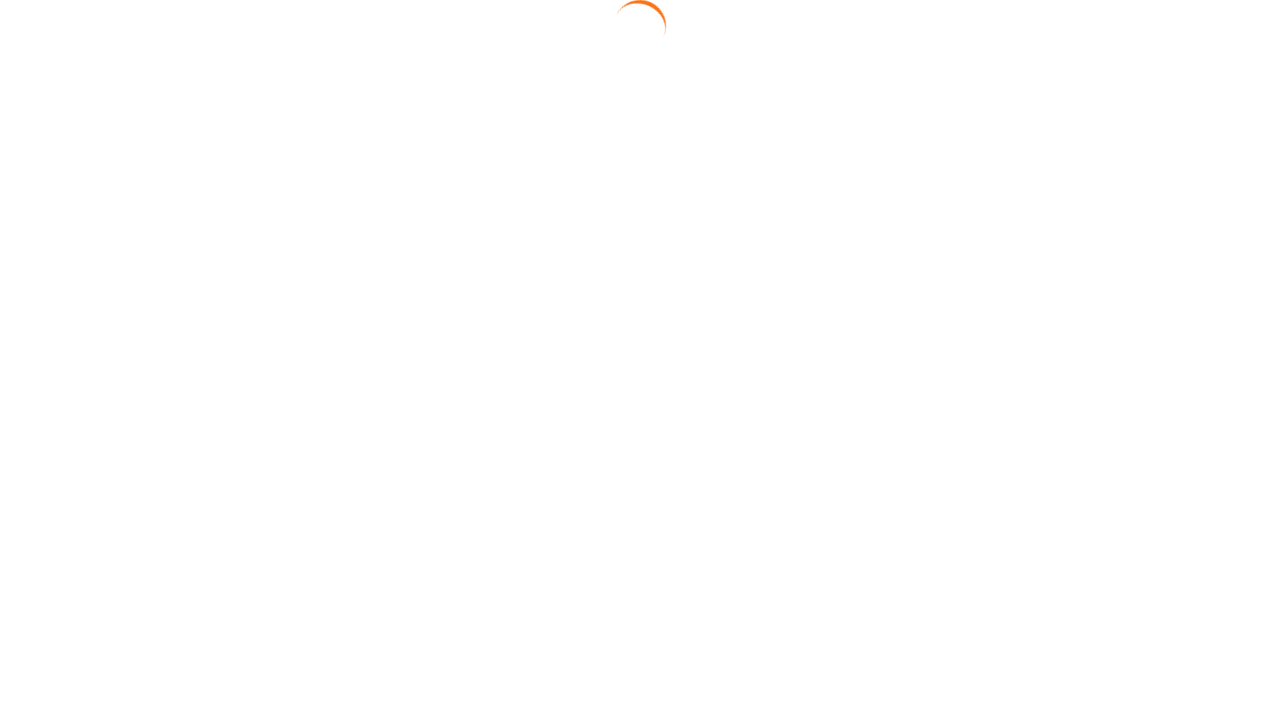

Order Placed Image loaded and became visible
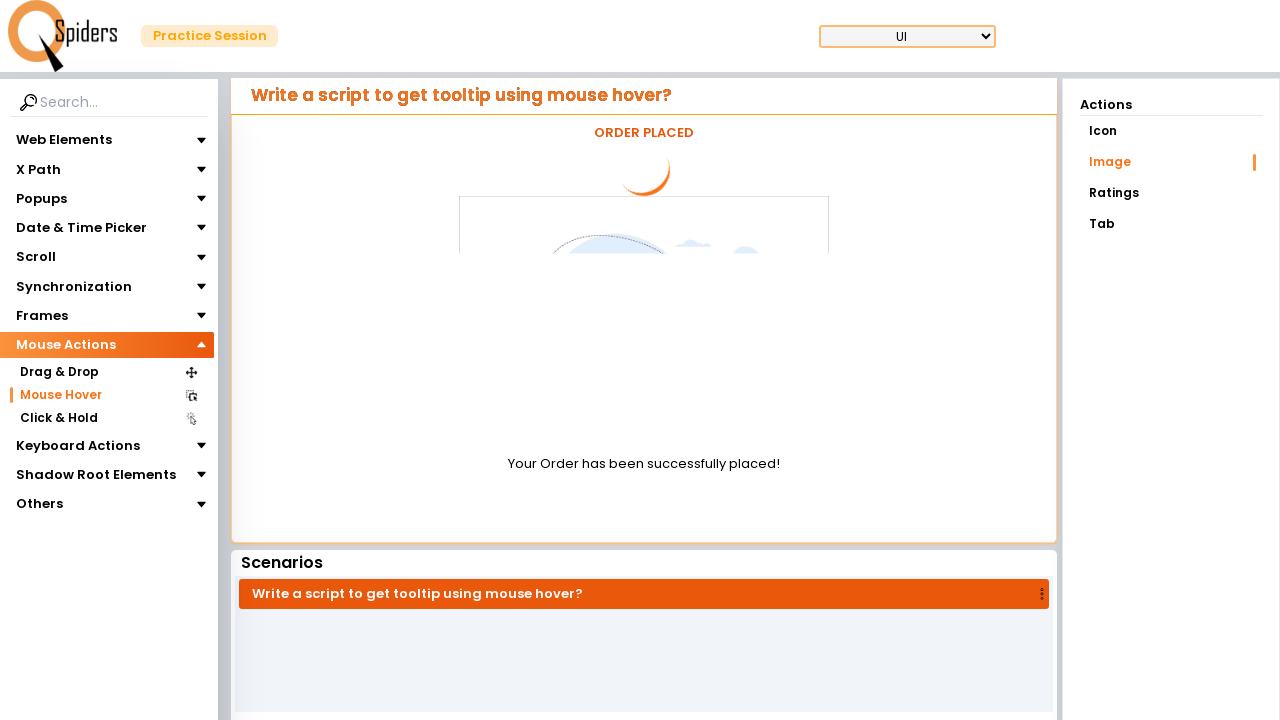

Hovered over Order Placed Image at (644, 268) on xpath=//img[@title='Order Placed Image']
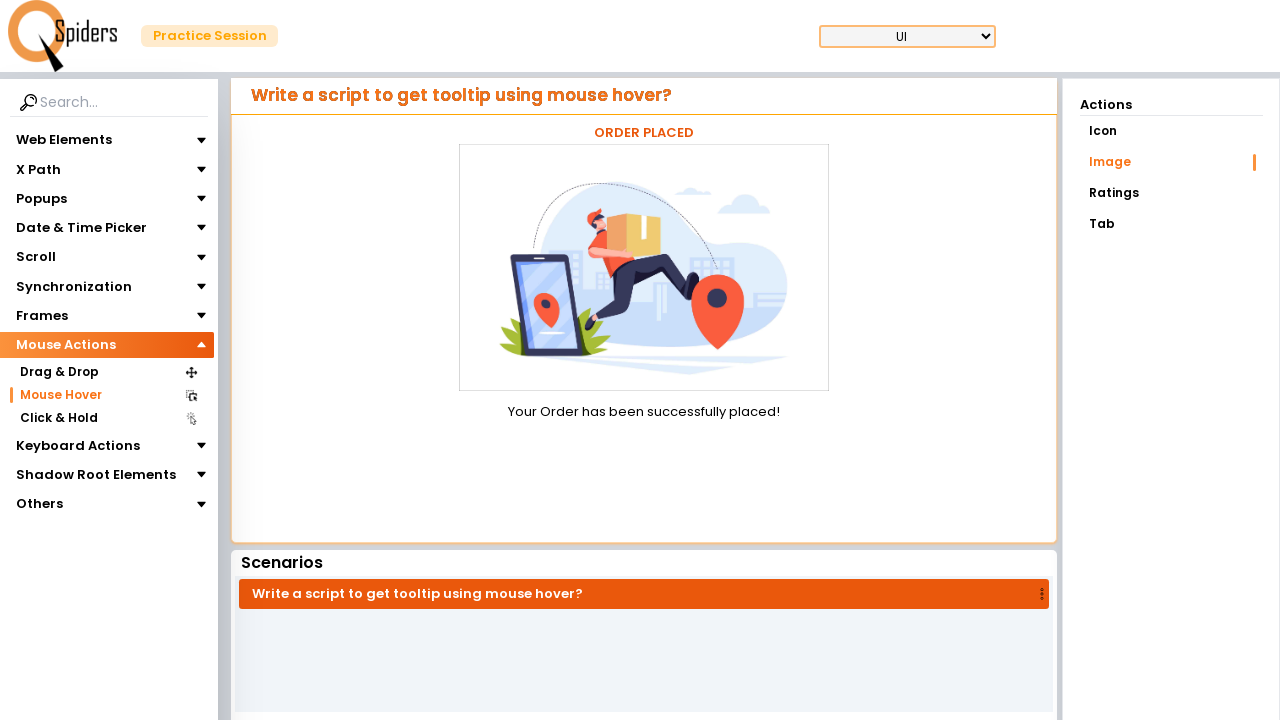

Waited 2 seconds to observe hover effect
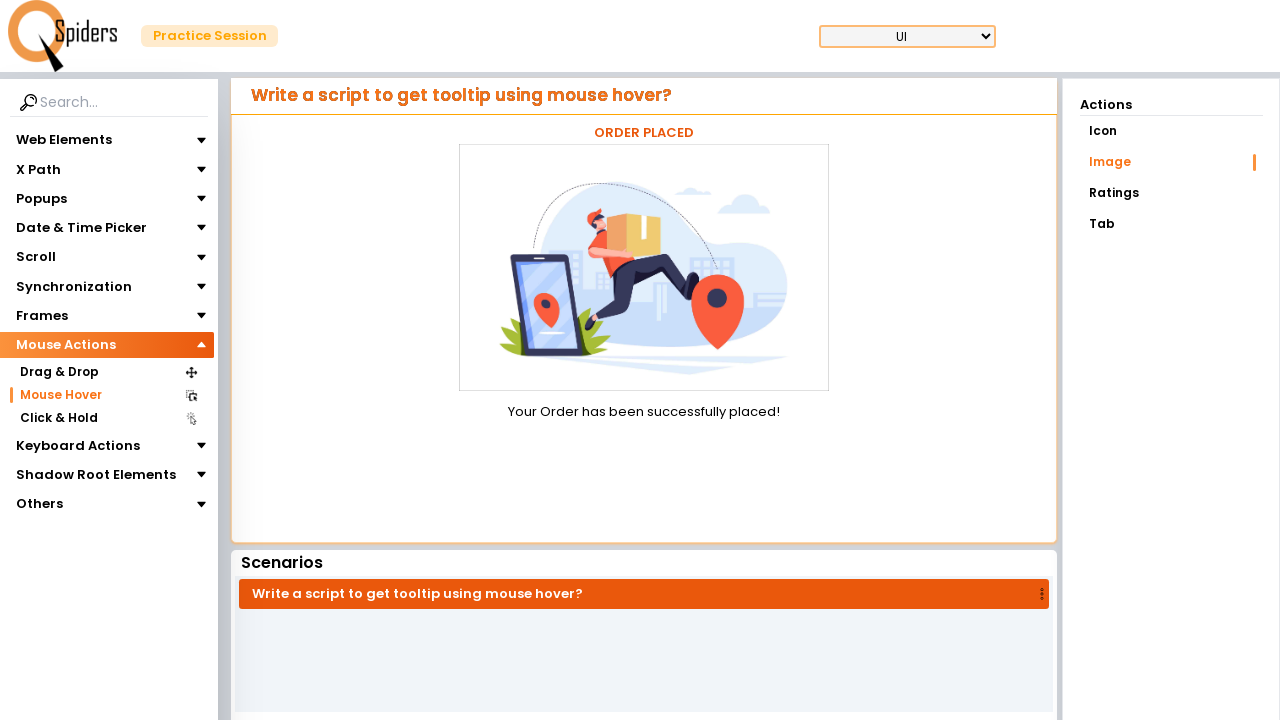

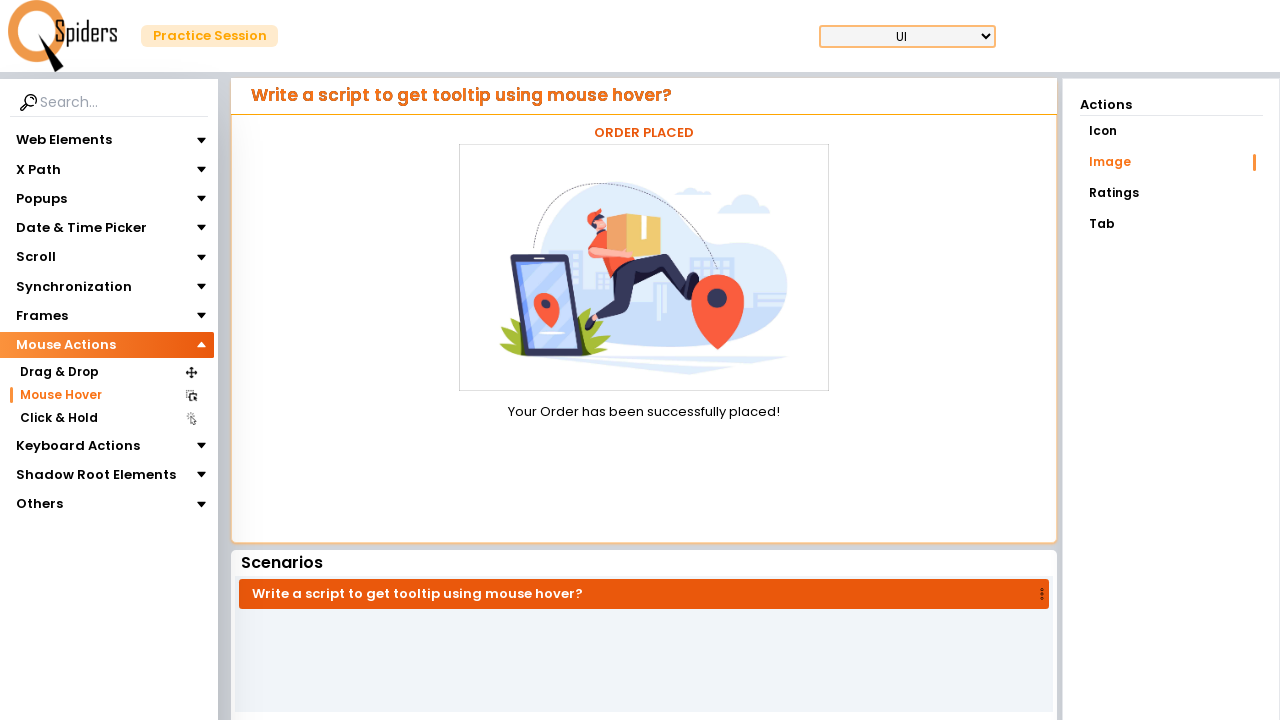